Tests multi-window handling by opening a new browser window, navigating to a different page to get course information, then switching back to the parent window to fill a form field with the retrieved course name

Starting URL: https://rahulshettyacademy.com/angularpractice/

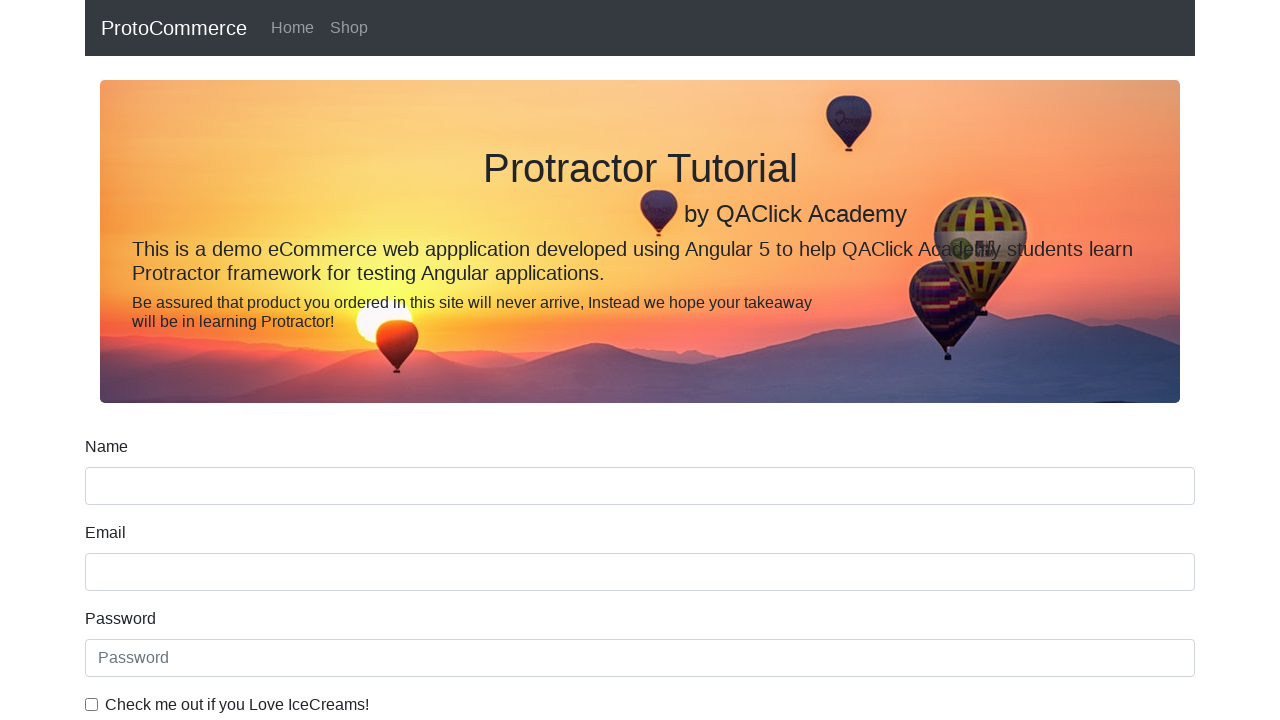

Opened new browser window/tab
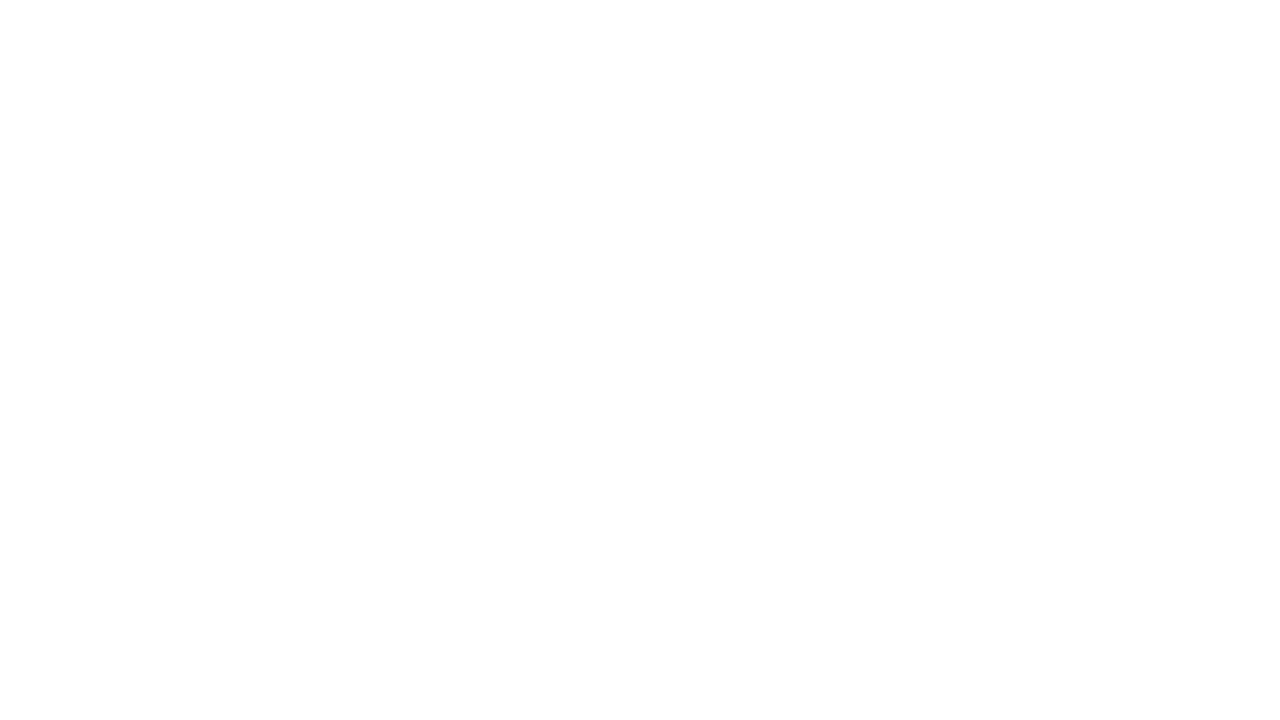

Navigated to Rahul Shetty Academy home page in new window
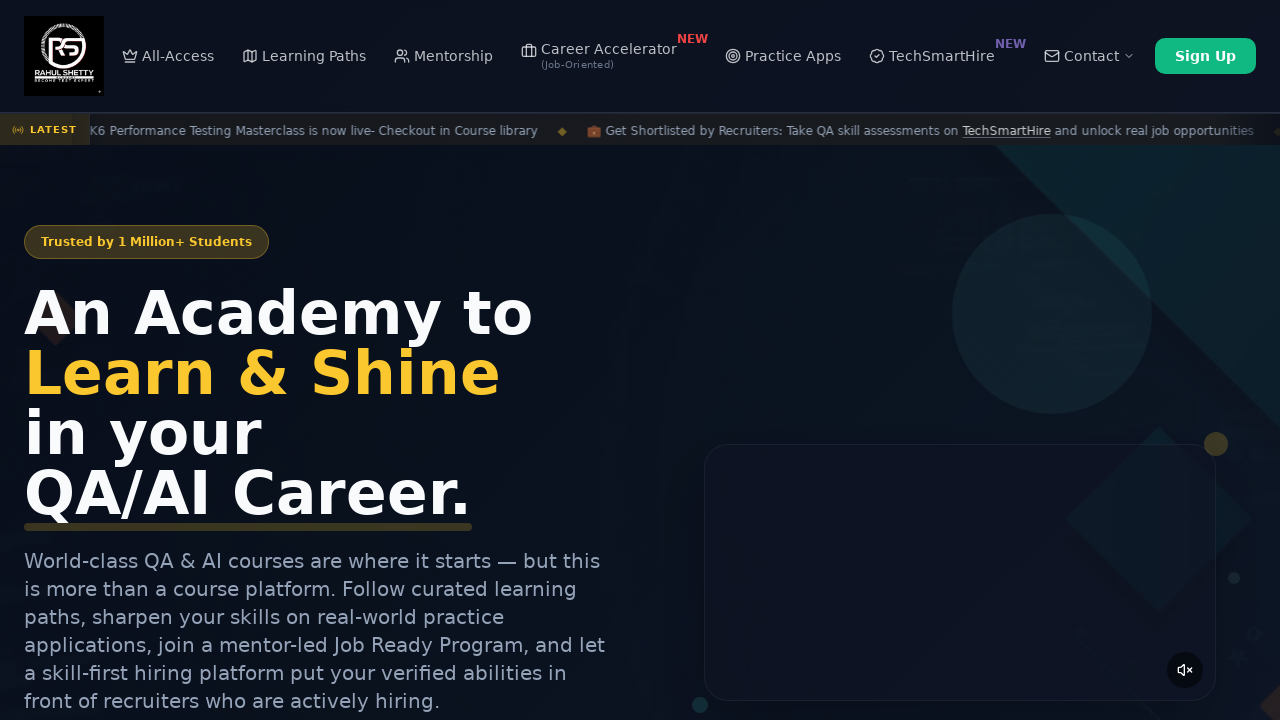

Course links loaded in new window
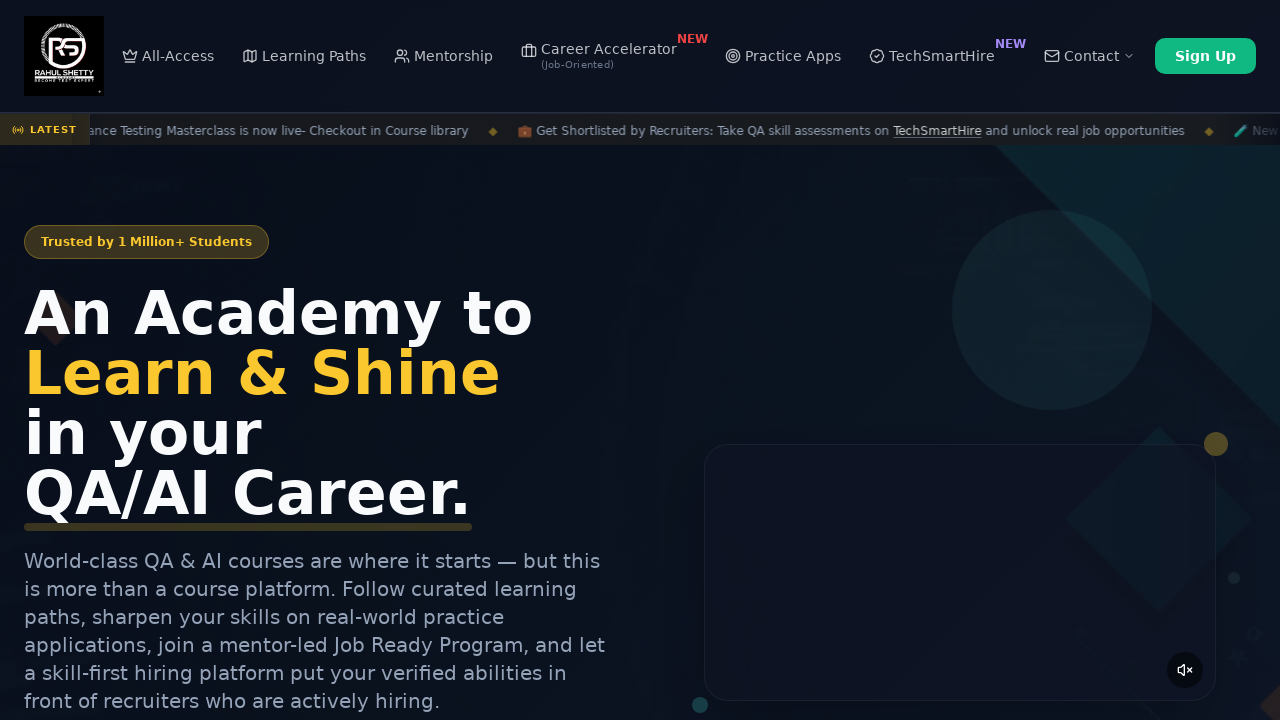

Located course links on the page
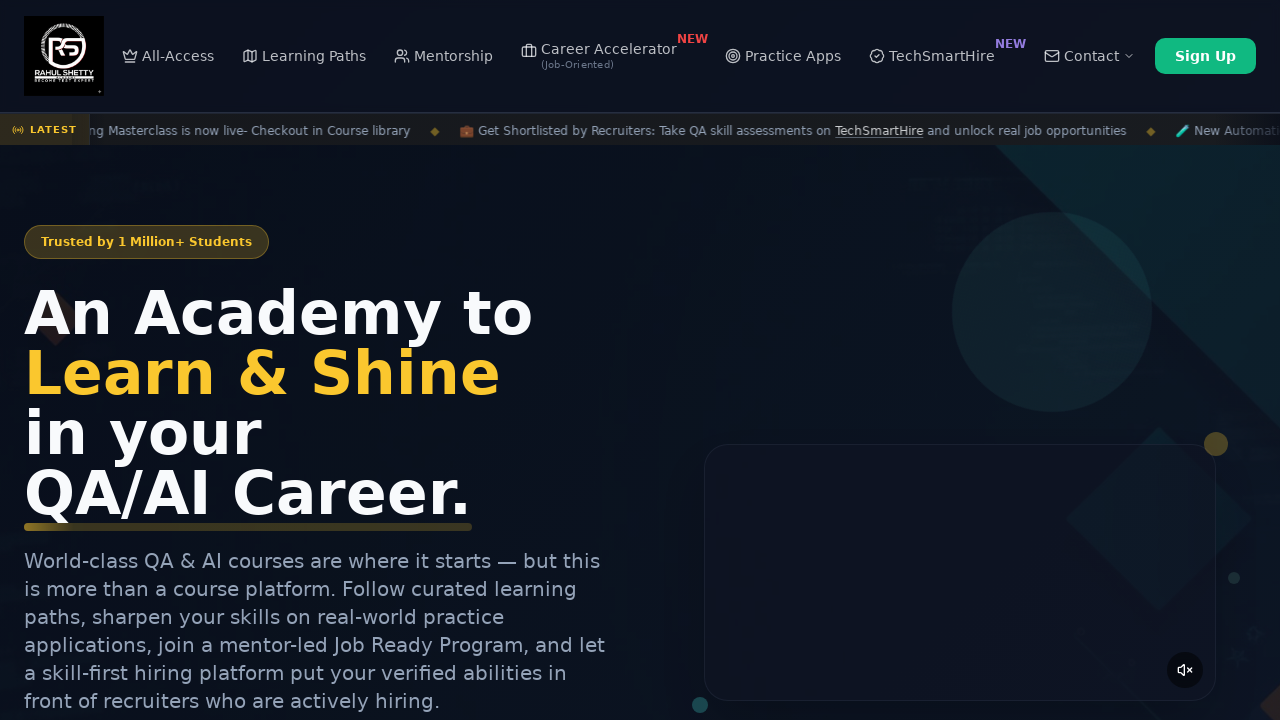

Retrieved course name from second course link: Playwright Testing
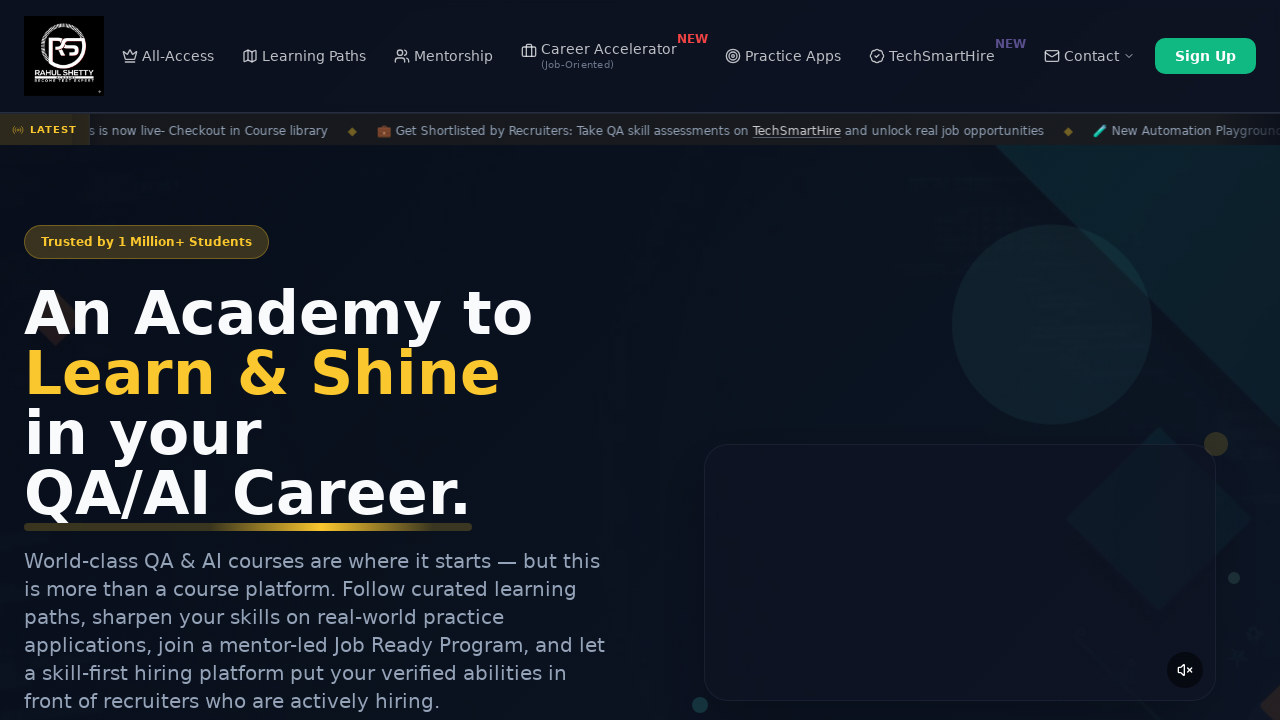

Switched back to parent window and filled name field with course name: Playwright Testing on input[name='name']
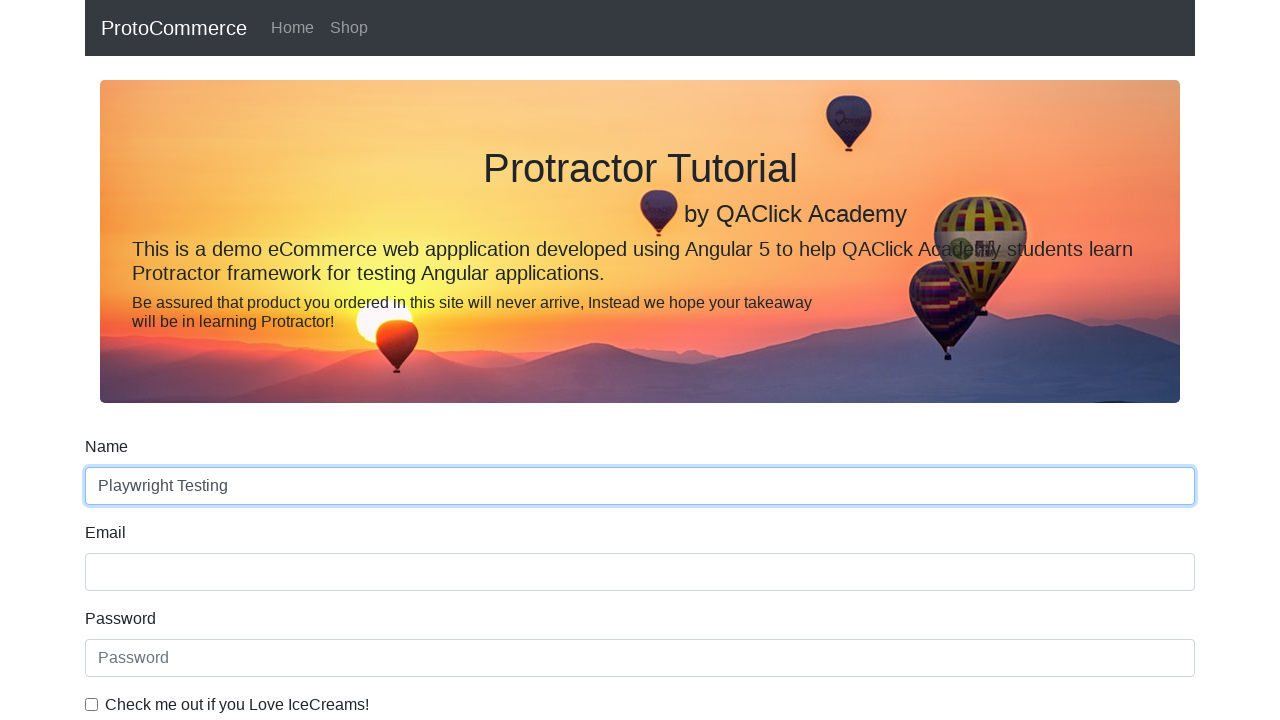

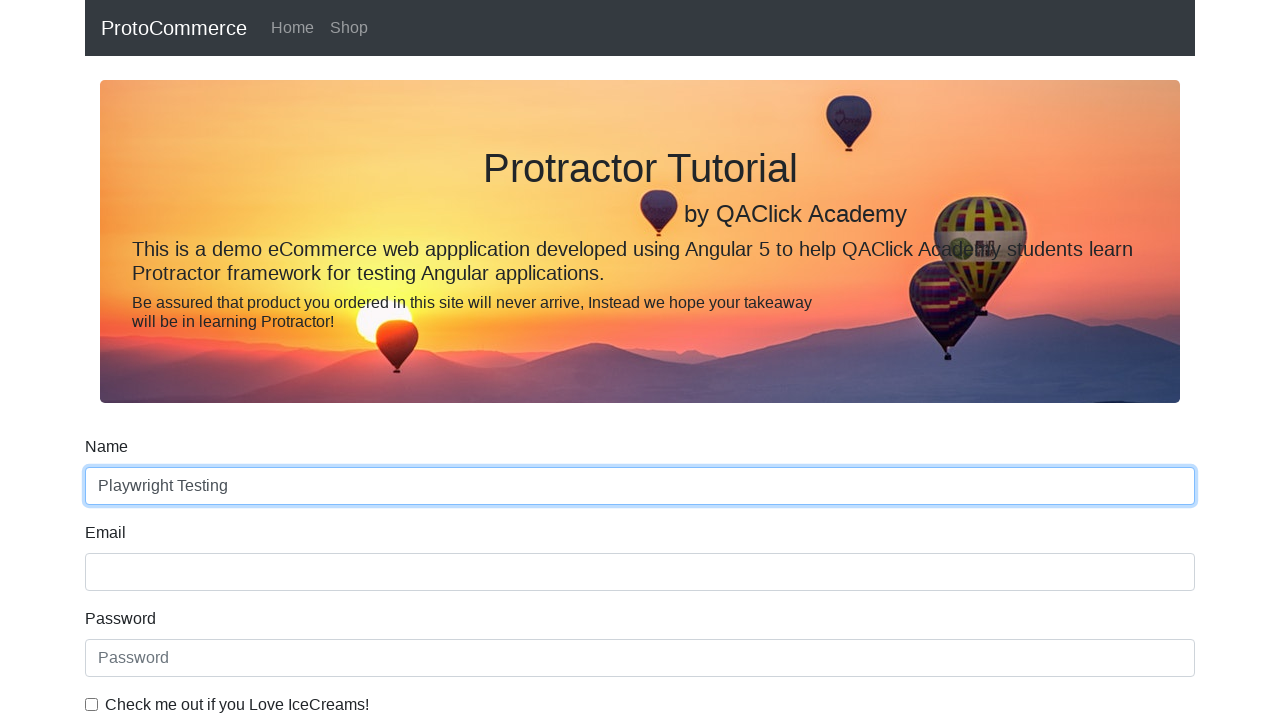